Opens the menu, navigates to the individual insurance page, and verifies a link points to check.com.bo

Starting URL: https://www.crediseguro.com.bo

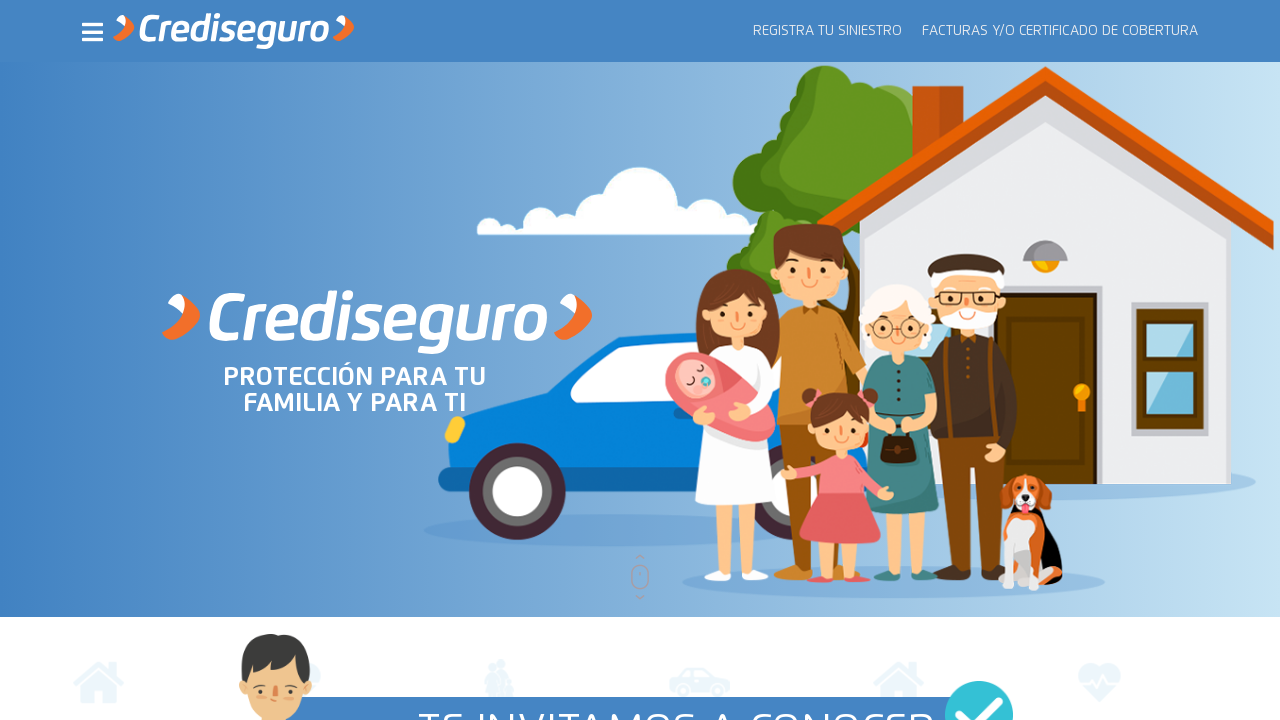

Clicked menu trigger to open navigation at (92, 31) on a.menu-trigger
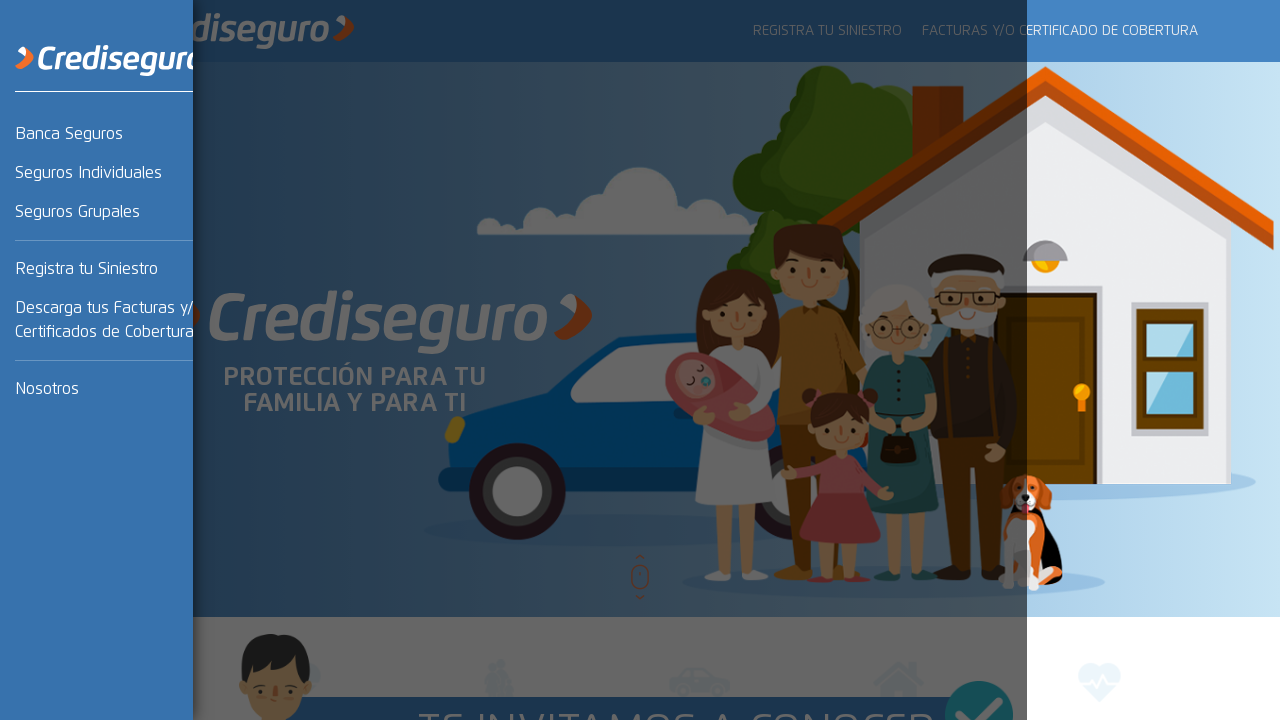

Clicked seguros-individuales link to navigate to individual insurance page at (120, 173) on a[href*='seguros-individuales']
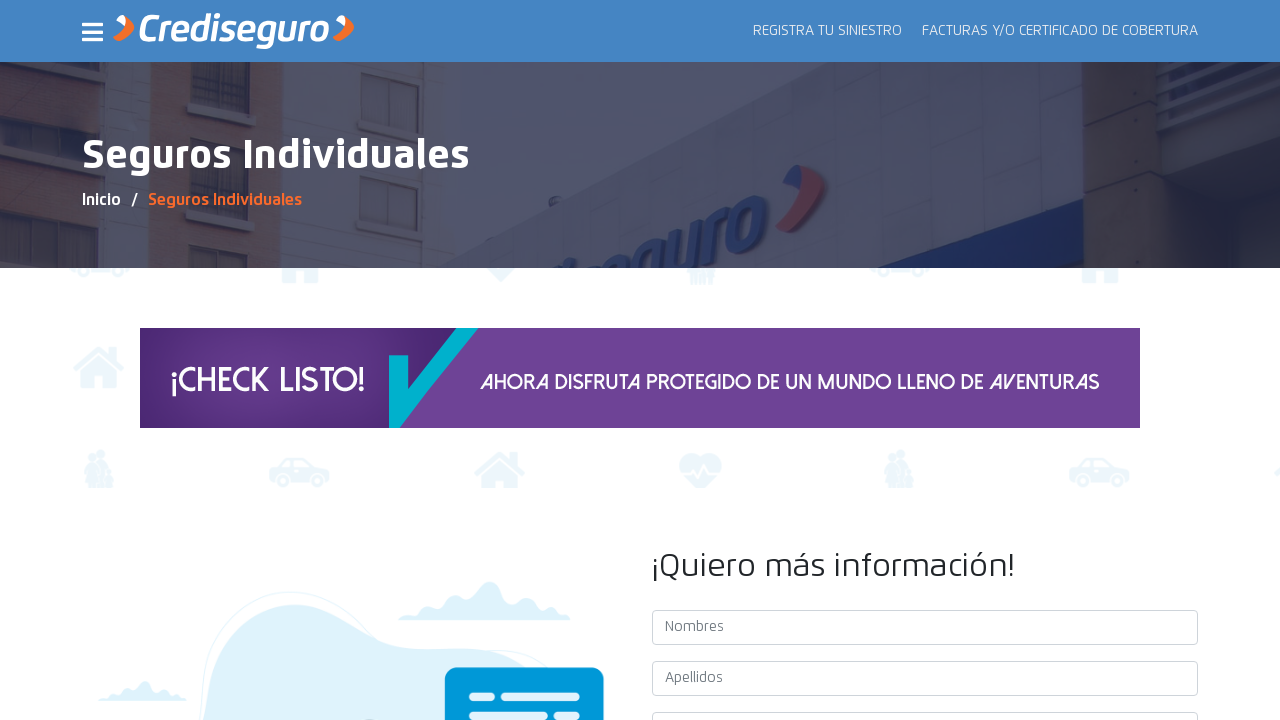

Waited for link in content area to load
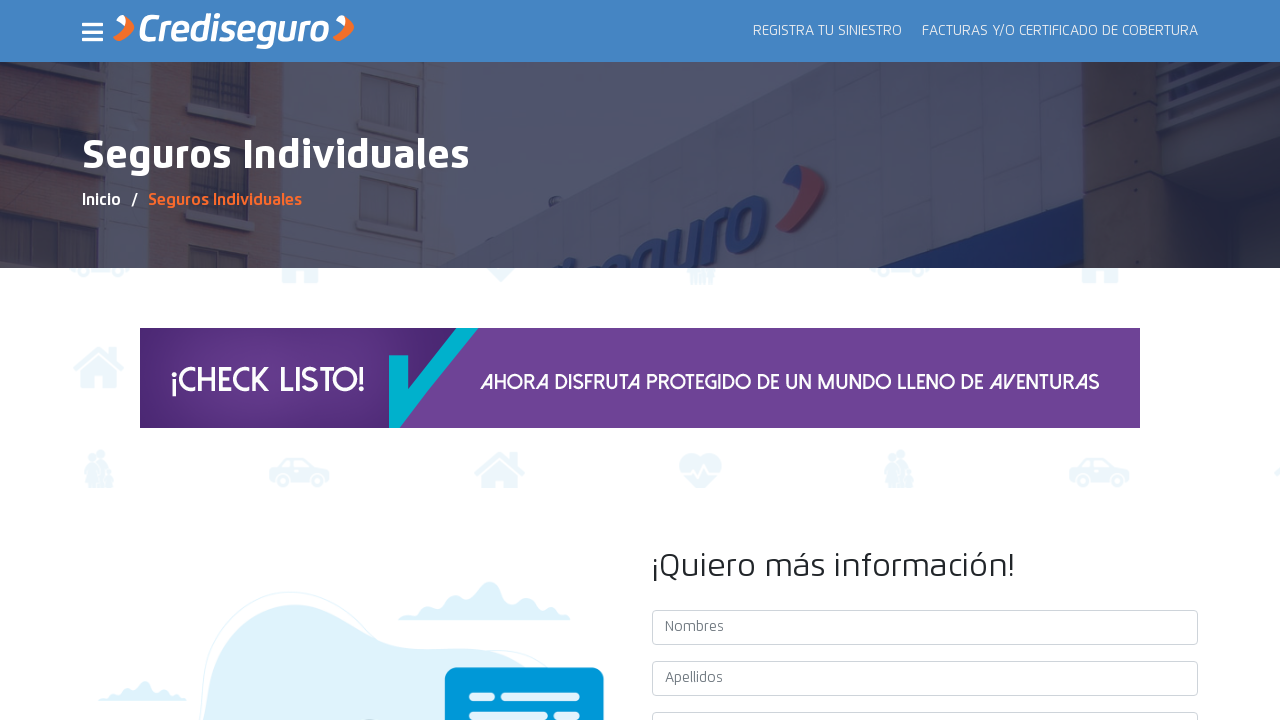

Retrieved href attribute from link
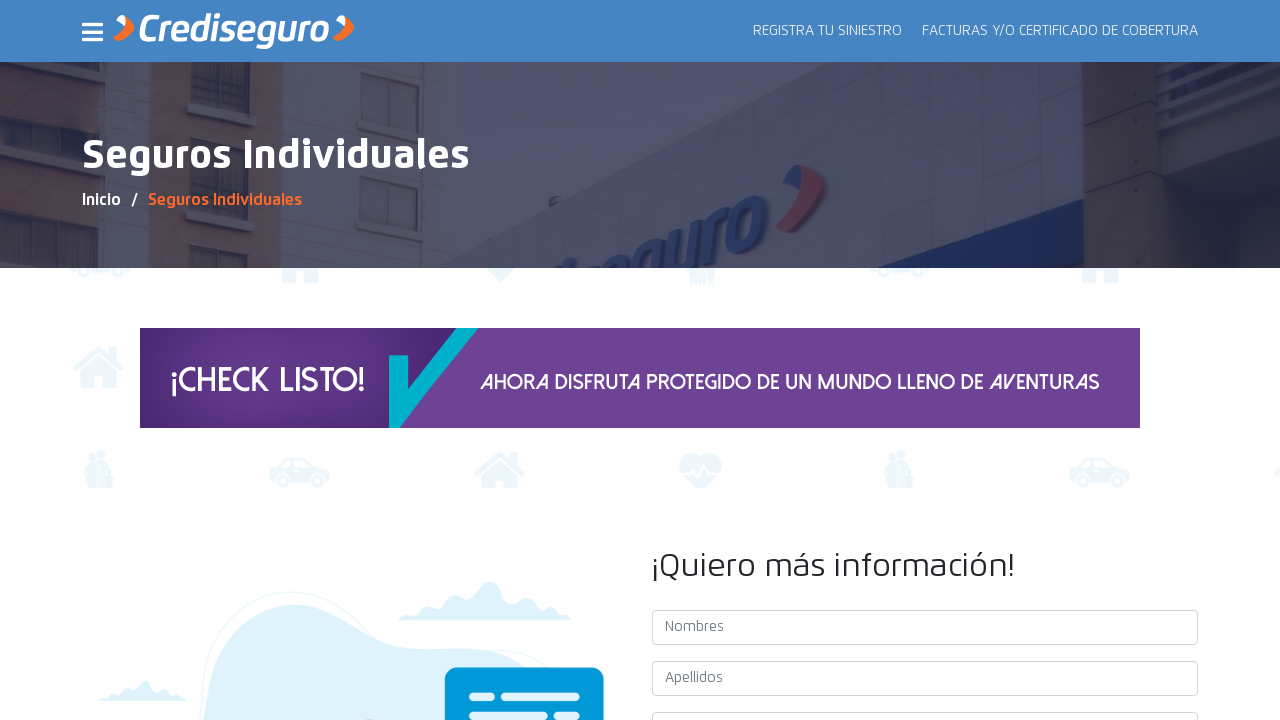

Verified link points to https://check.com.bo/
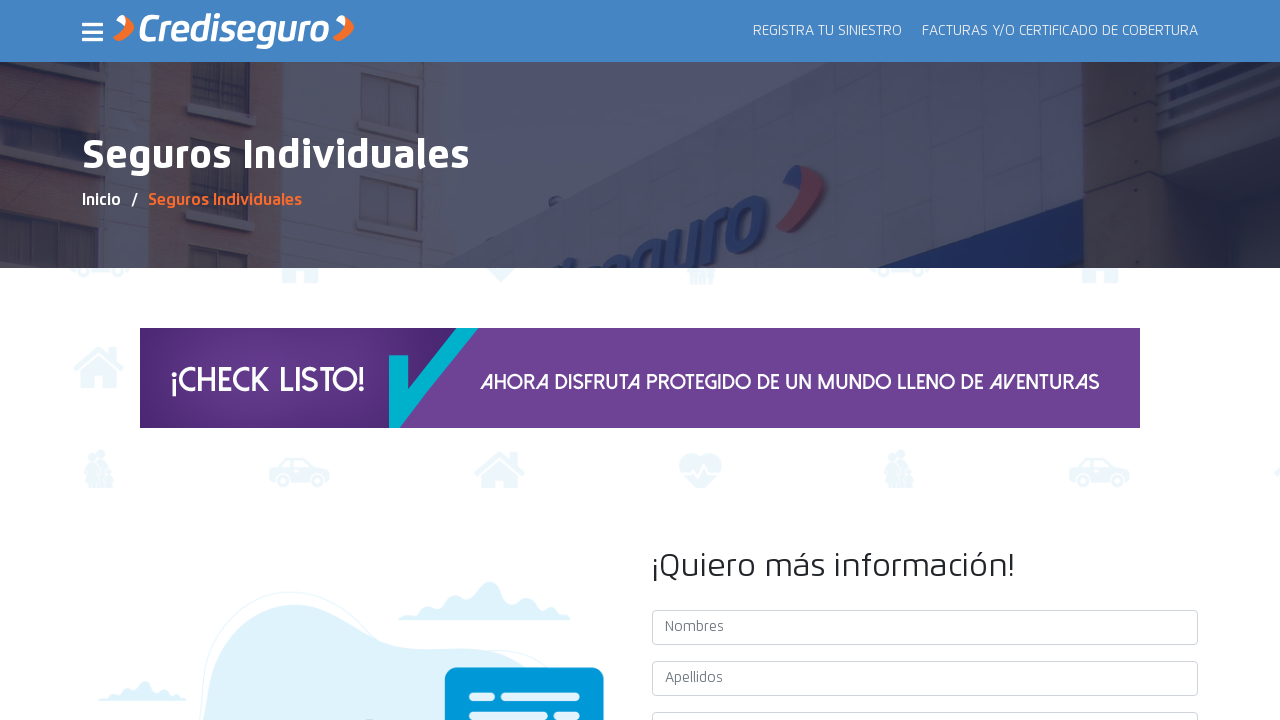

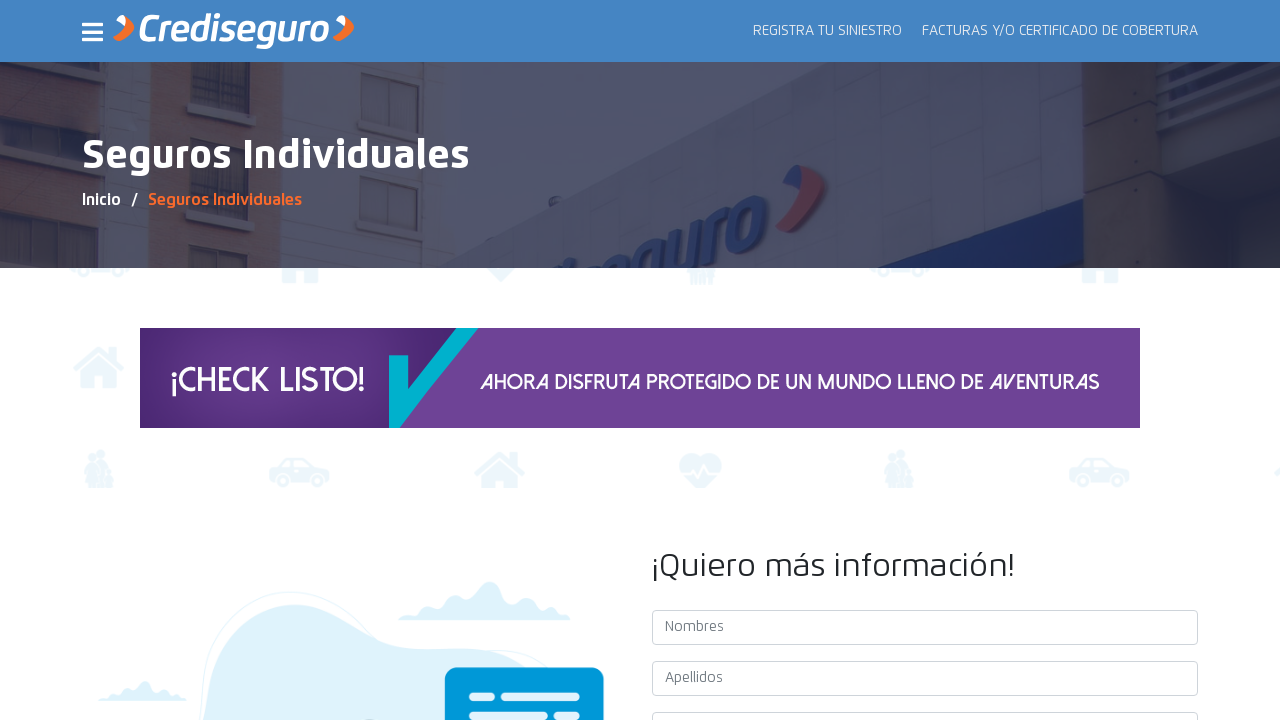